Tests footer link functionality by counting links on the page, in the footer section, and in a specific footer column, then opens each link in a new tab using Ctrl+Click and verifies the tabs open correctly

Starting URL: http://www.qaclickacademy.com/practice.php

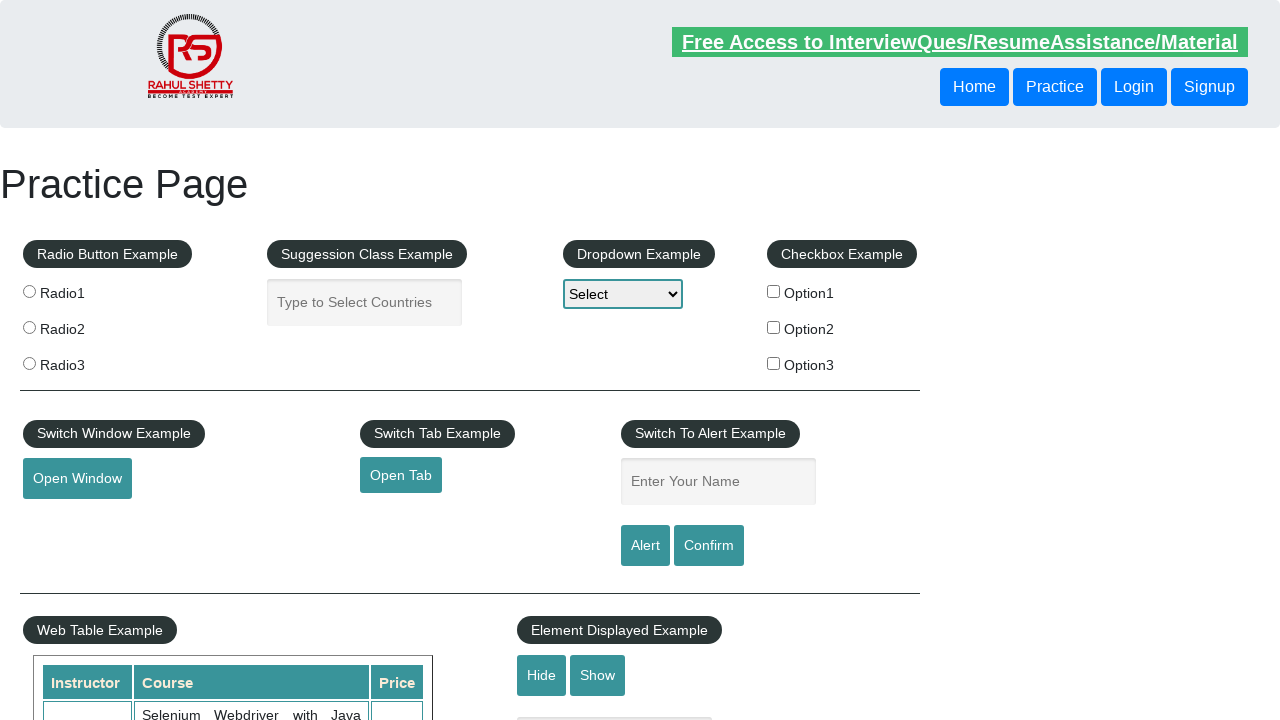

Waited for page to fully load (domcontentloaded)
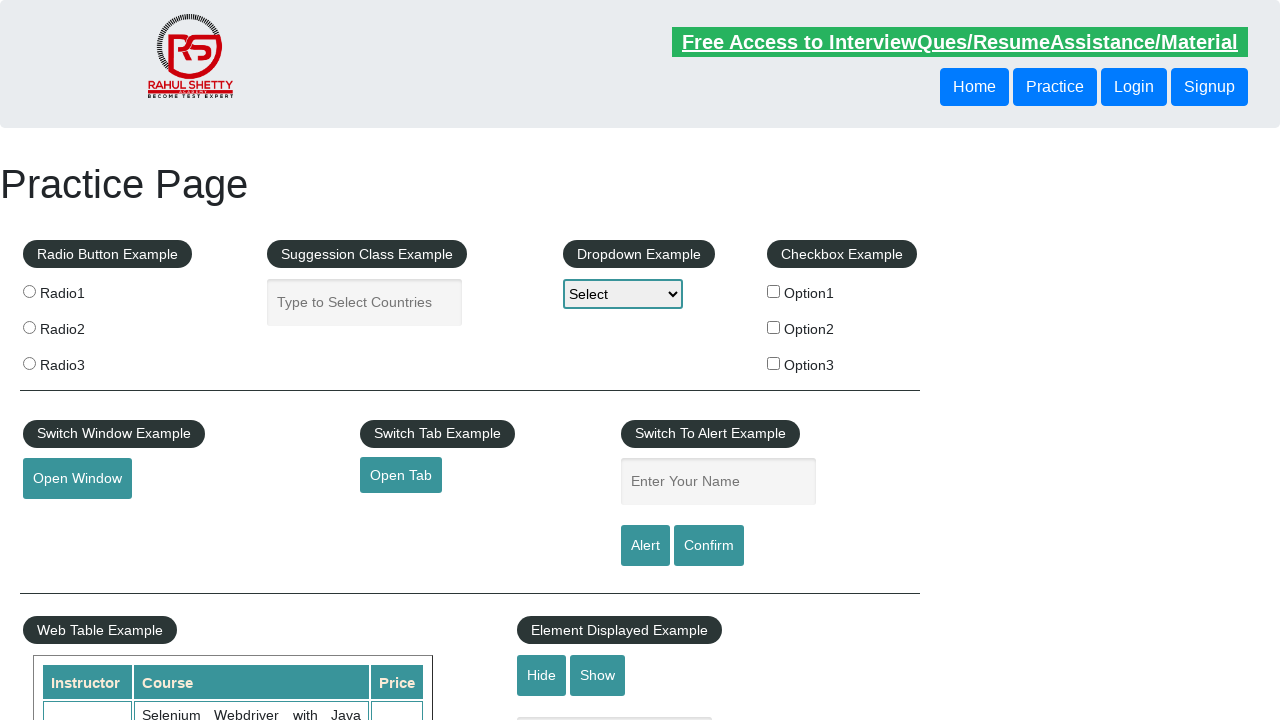

Counted all links on page: 27 links found
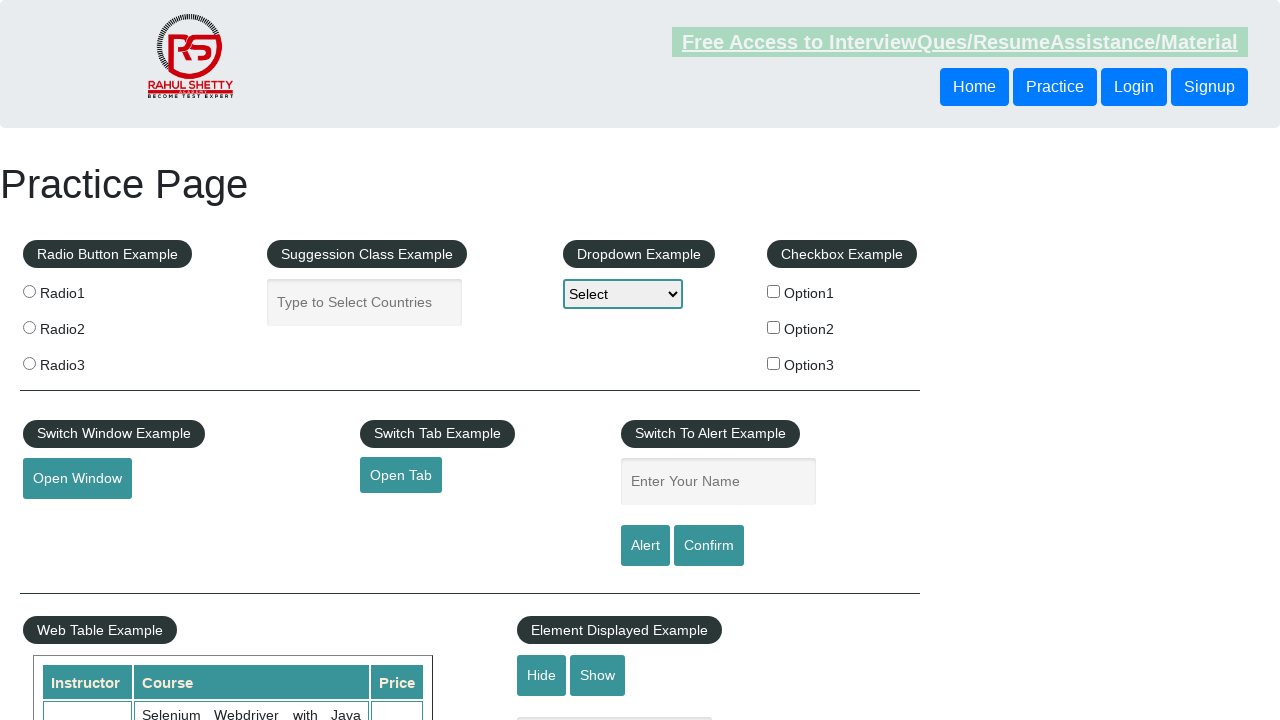

Located footer section with ID 'gf-BIG'
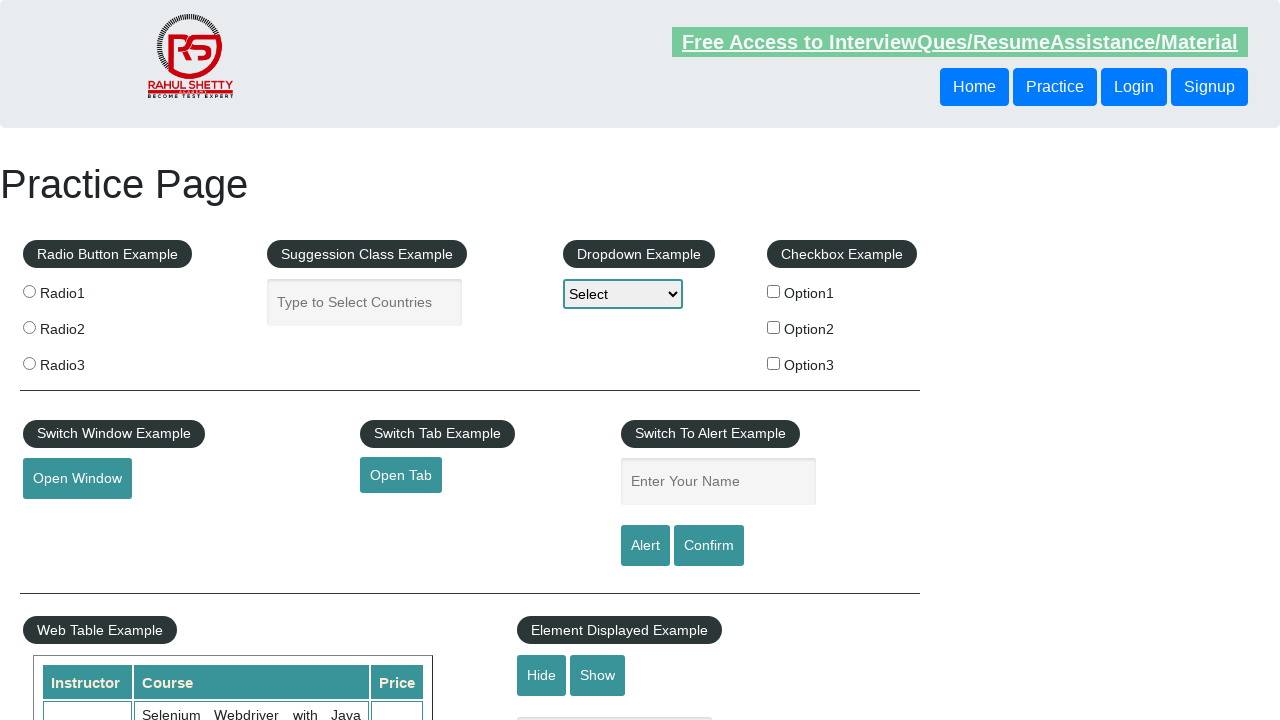

Counted links in footer section: 20 links found
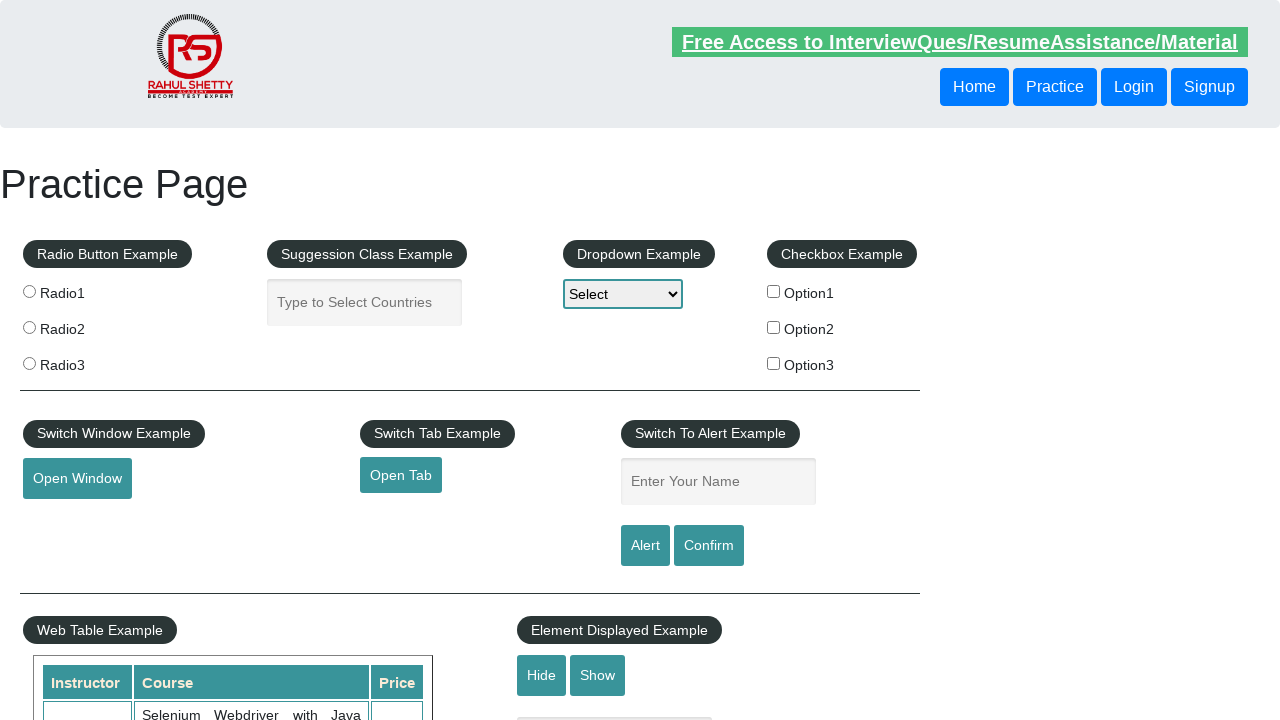

Located first column in footer section
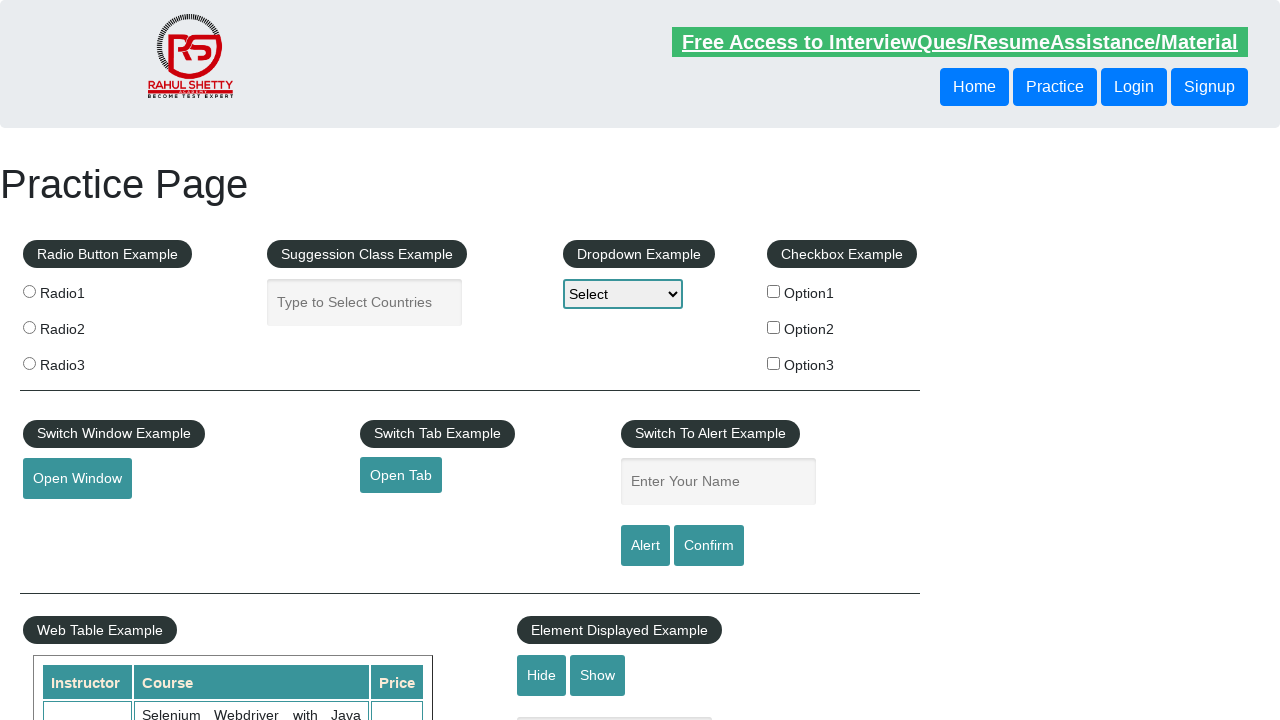

Counted links in footer column: 5 links found
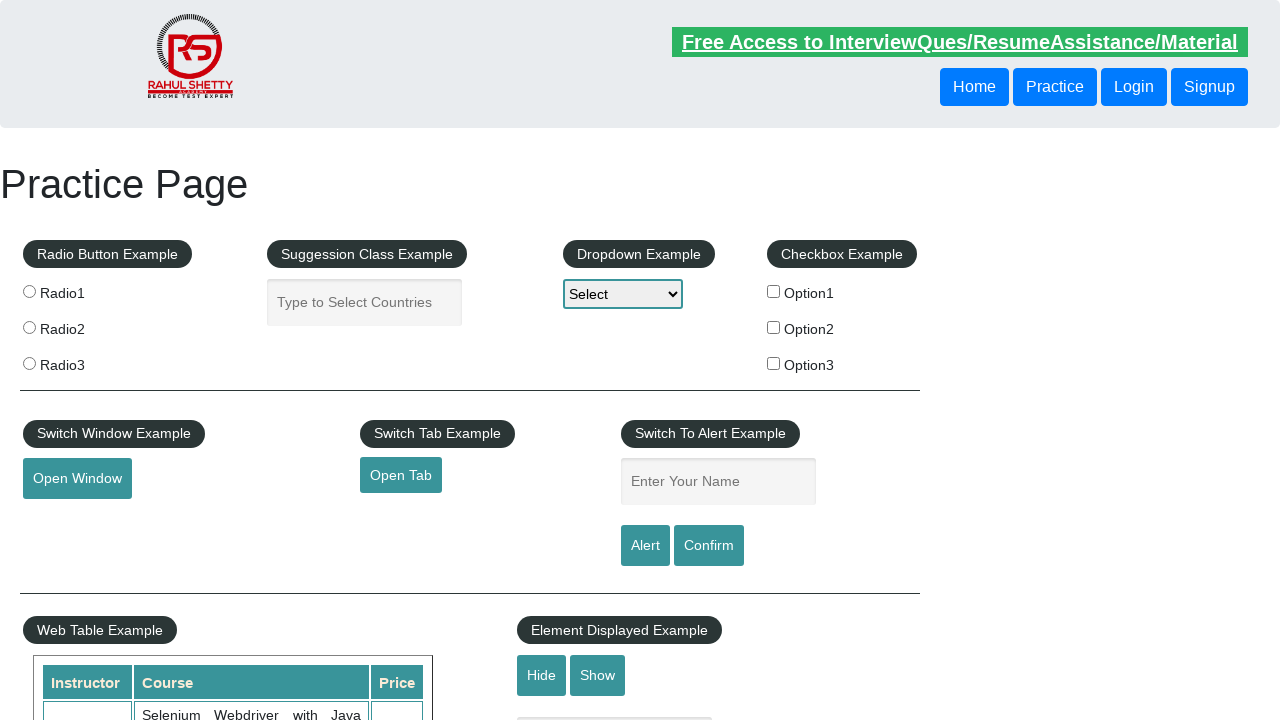

Ctrl+clicked footer column link at index 1 to open in new tab at (68, 520) on #gf-BIG >> xpath=//table/tbody/tr/td[1]/ul >> a >> nth=1
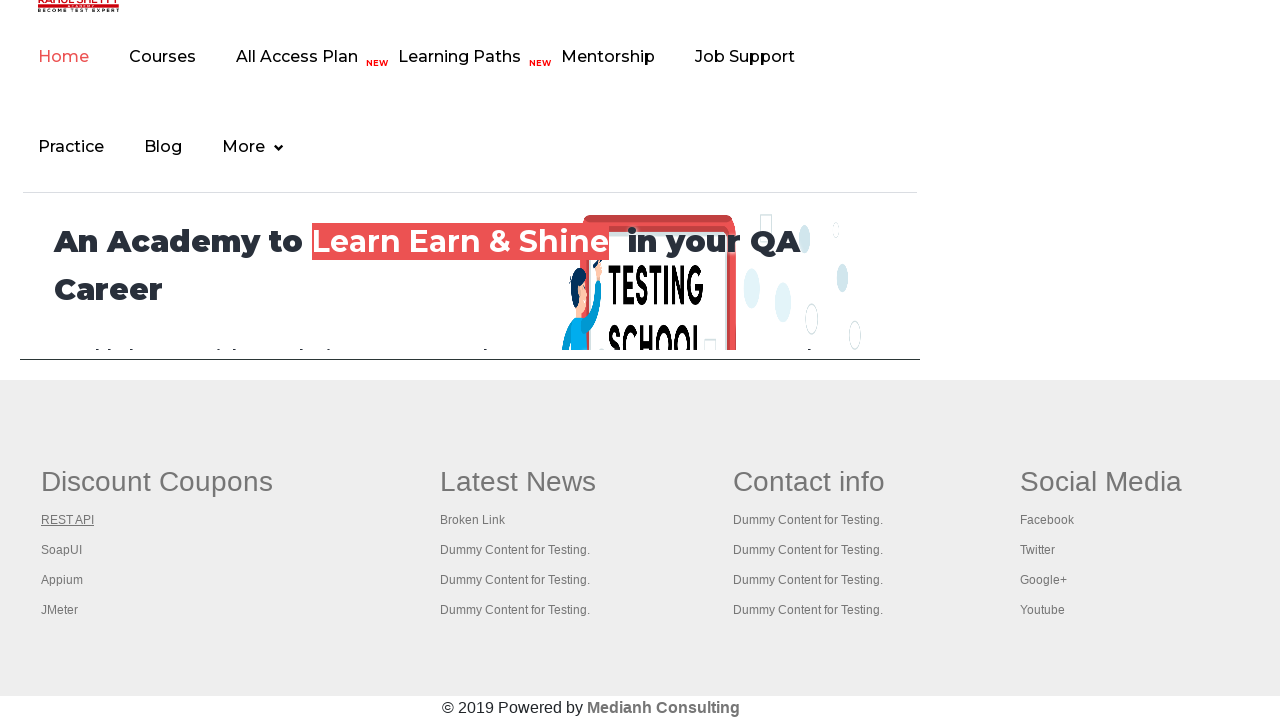

Waited 1000ms for tab to load
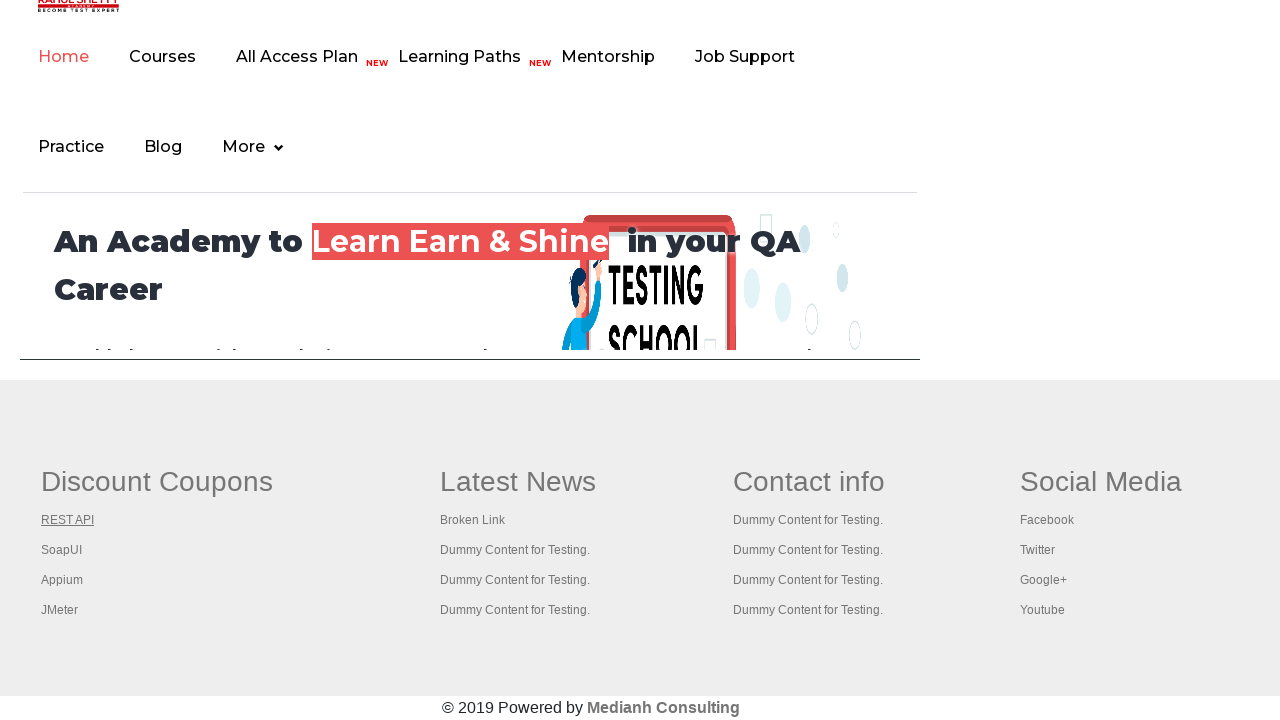

Ctrl+clicked footer column link at index 2 to open in new tab at (62, 550) on #gf-BIG >> xpath=//table/tbody/tr/td[1]/ul >> a >> nth=2
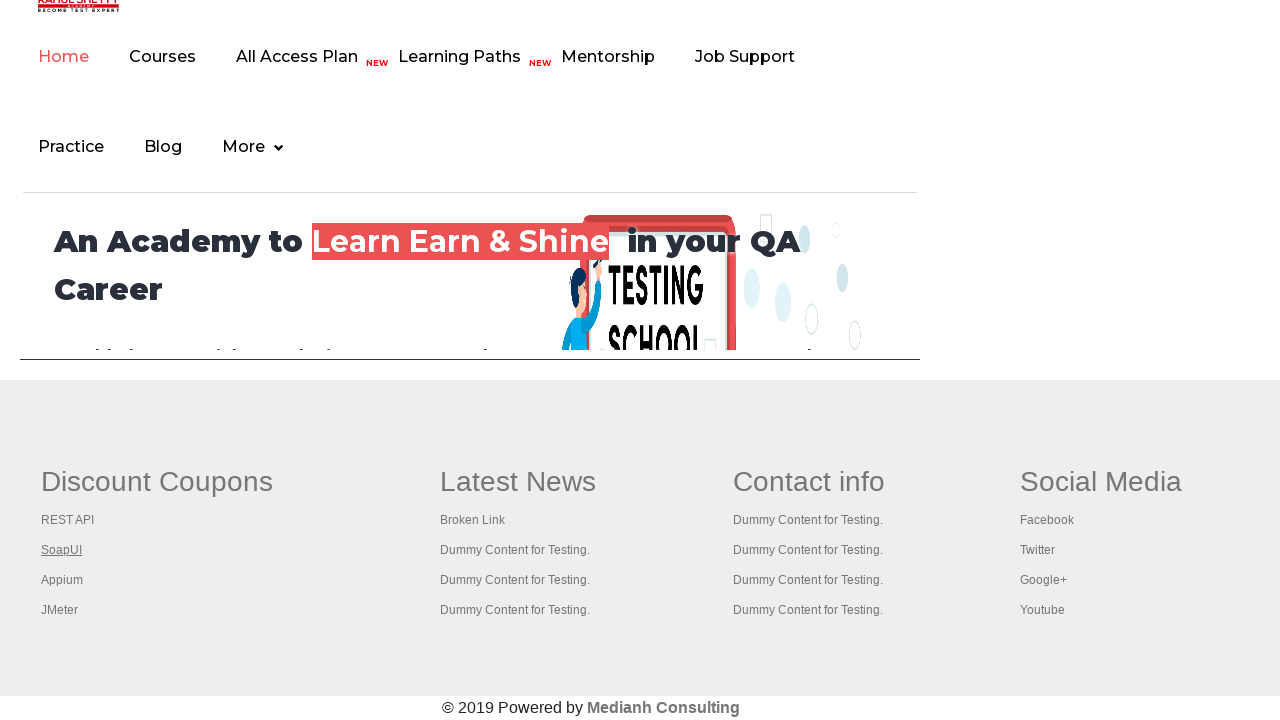

Waited 1000ms for tab to load
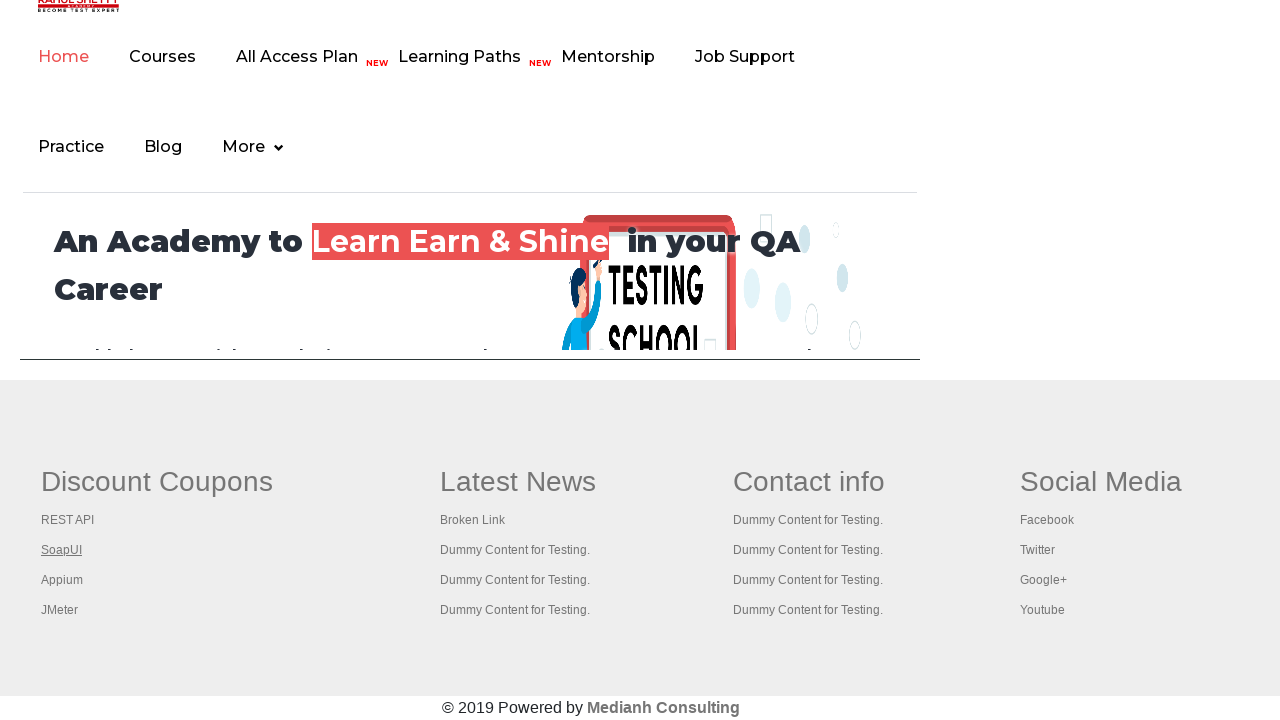

Ctrl+clicked footer column link at index 3 to open in new tab at (62, 580) on #gf-BIG >> xpath=//table/tbody/tr/td[1]/ul >> a >> nth=3
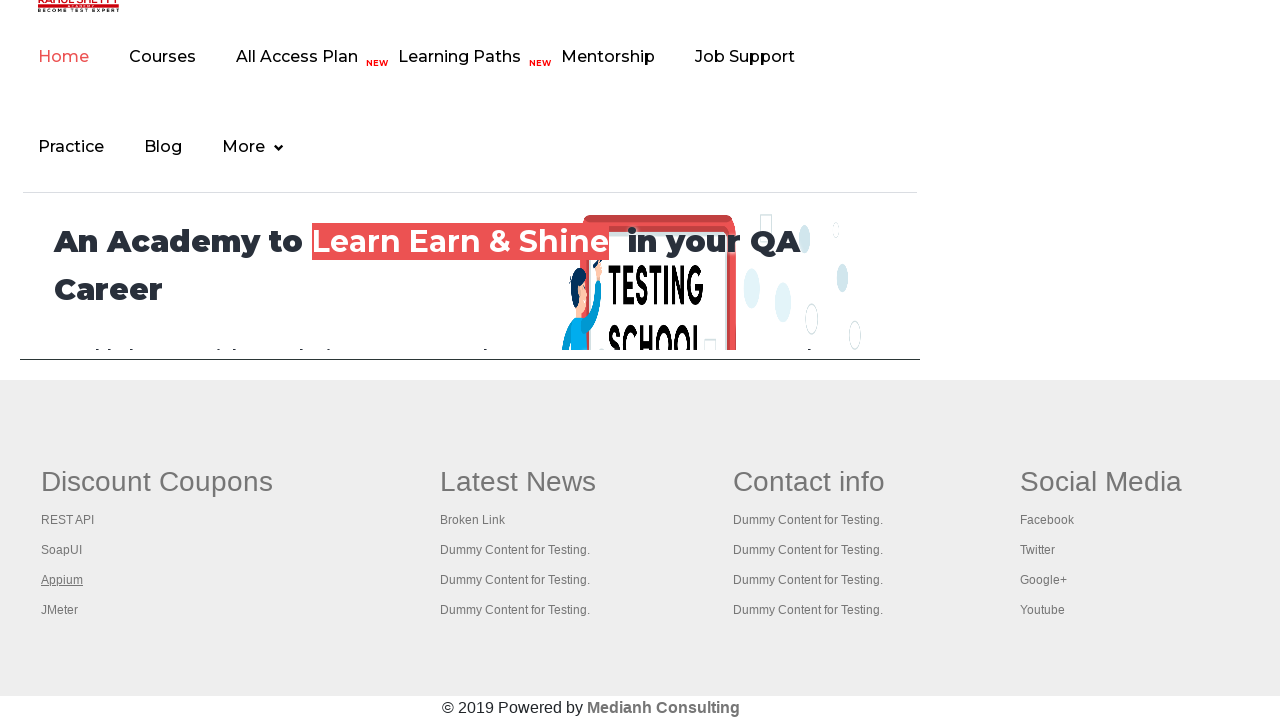

Waited 1000ms for tab to load
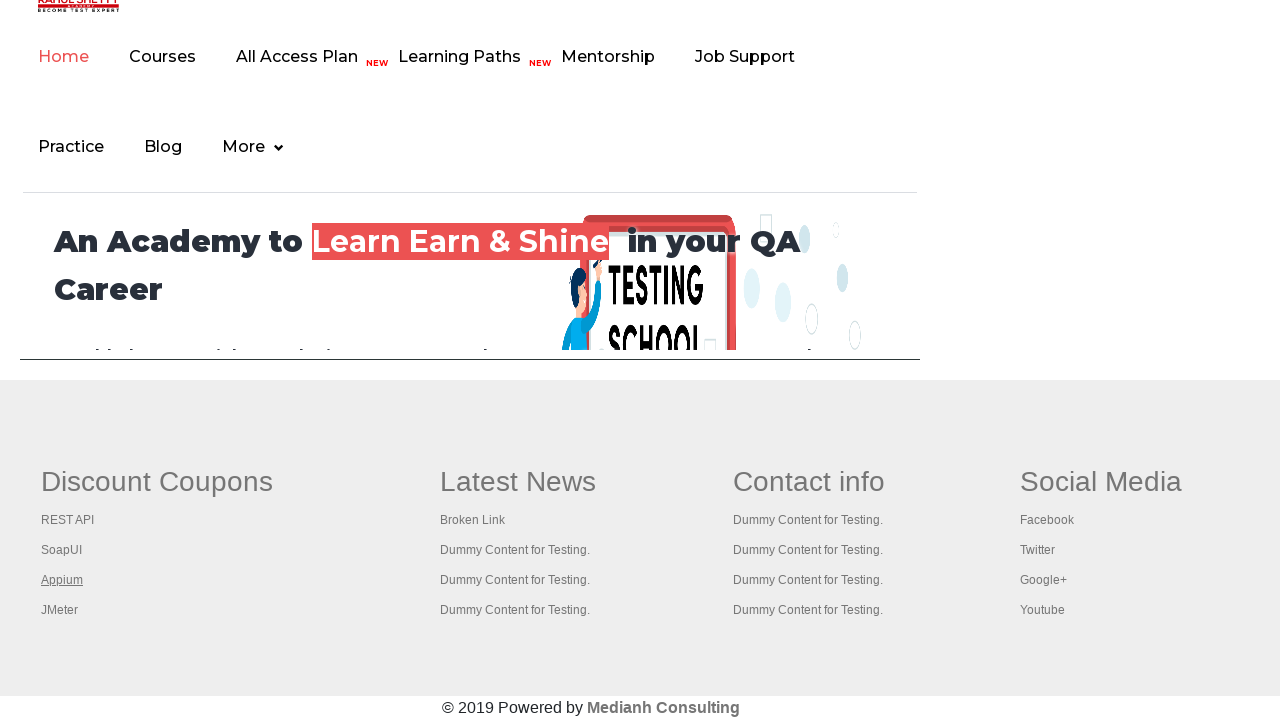

Ctrl+clicked footer column link at index 4 to open in new tab at (60, 610) on #gf-BIG >> xpath=//table/tbody/tr/td[1]/ul >> a >> nth=4
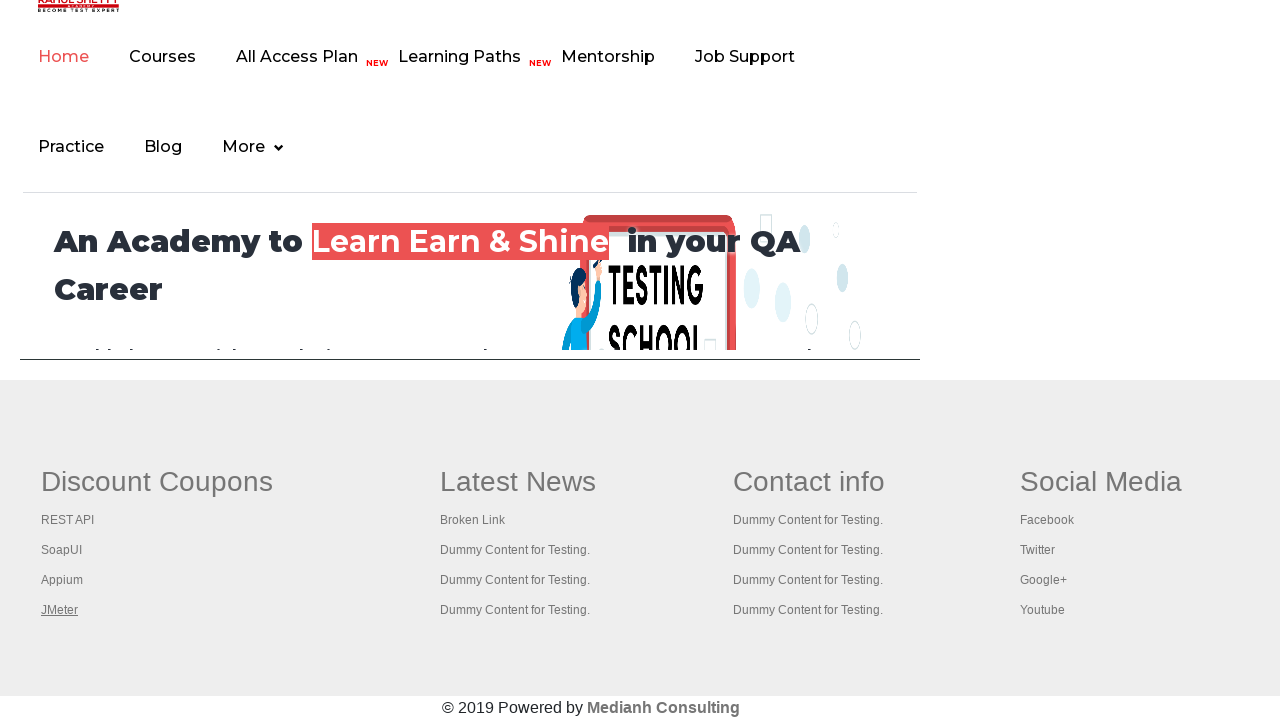

Waited 1000ms for tab to load
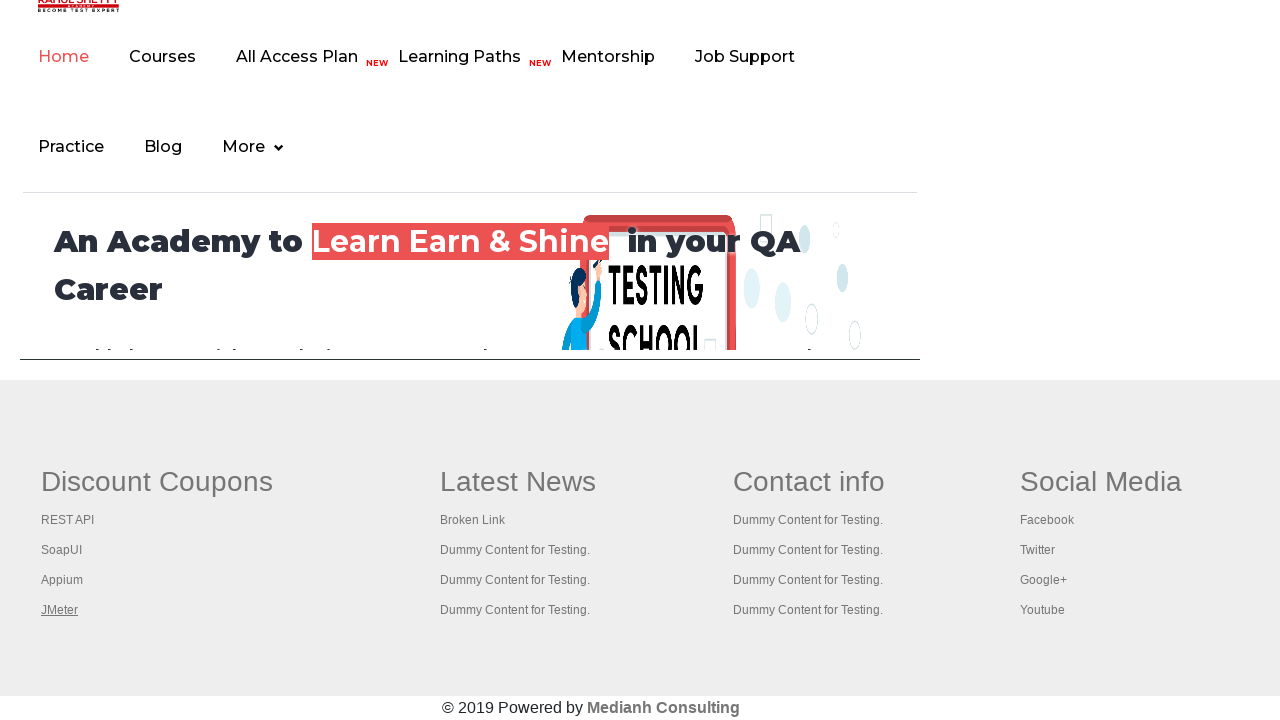

Retrieved all open tabs/pages: 5 tabs total
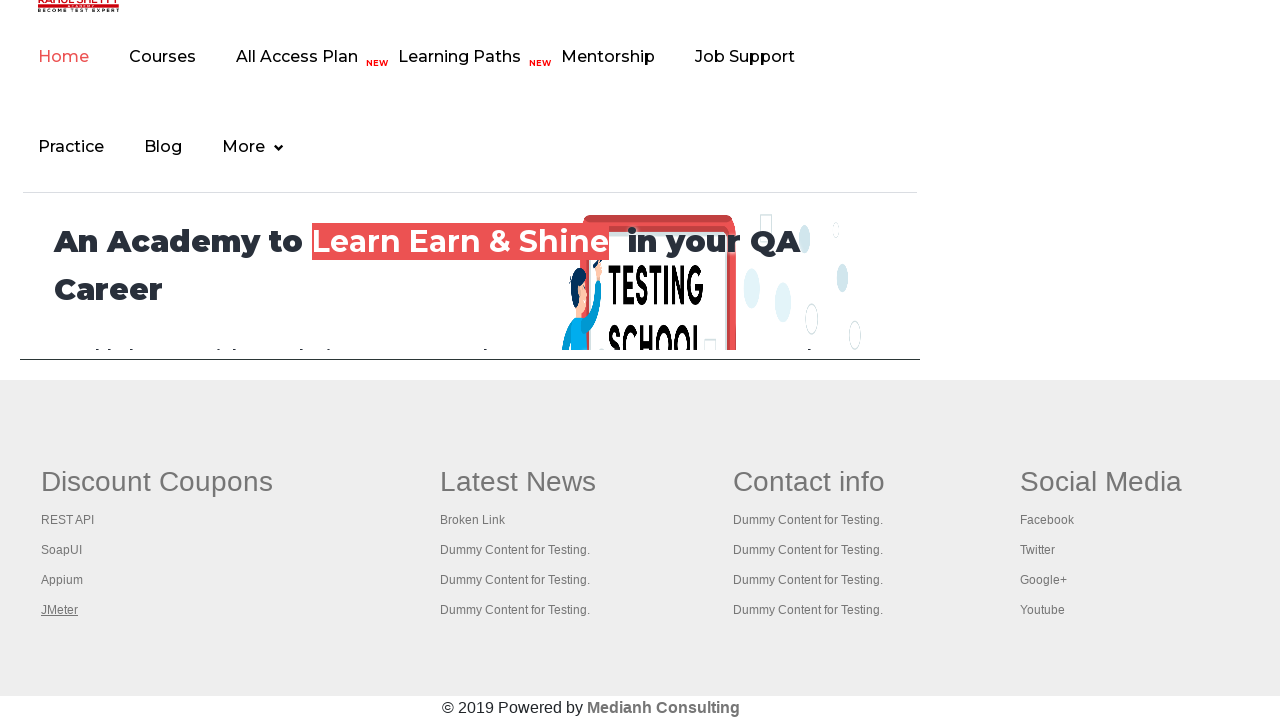

Brought tab to front
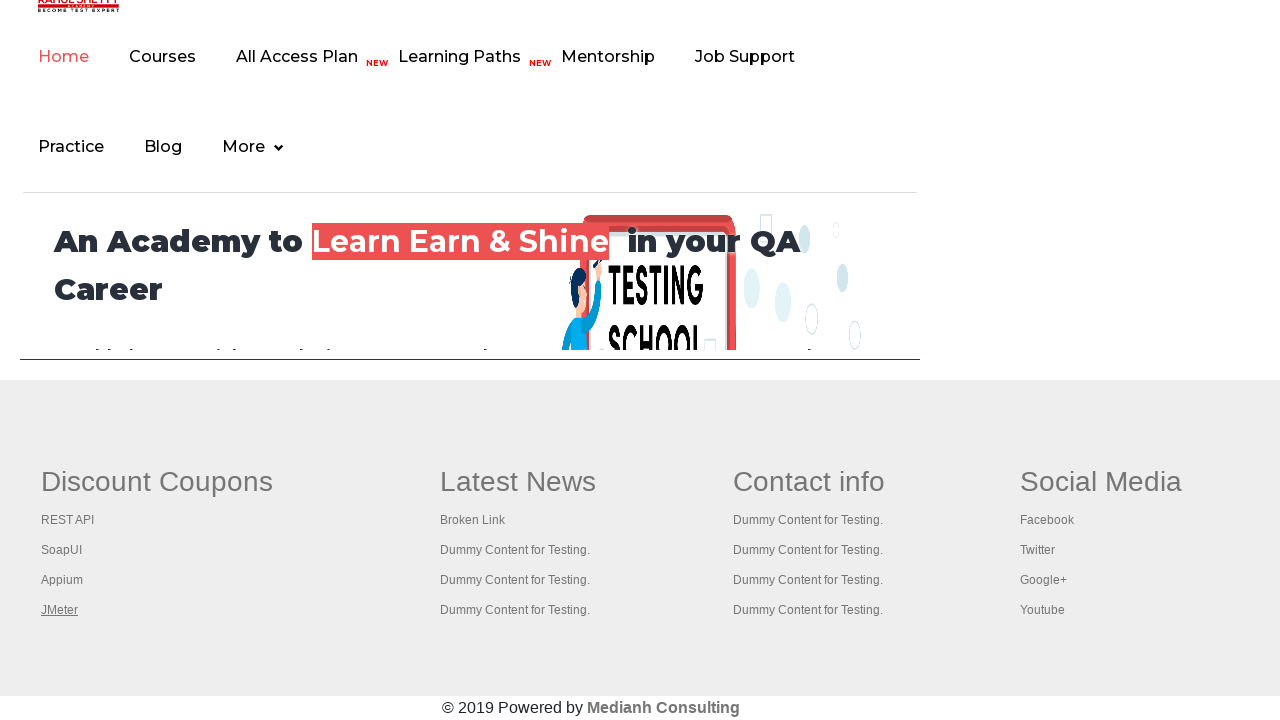

Verified tab page loaded (domcontentloaded)
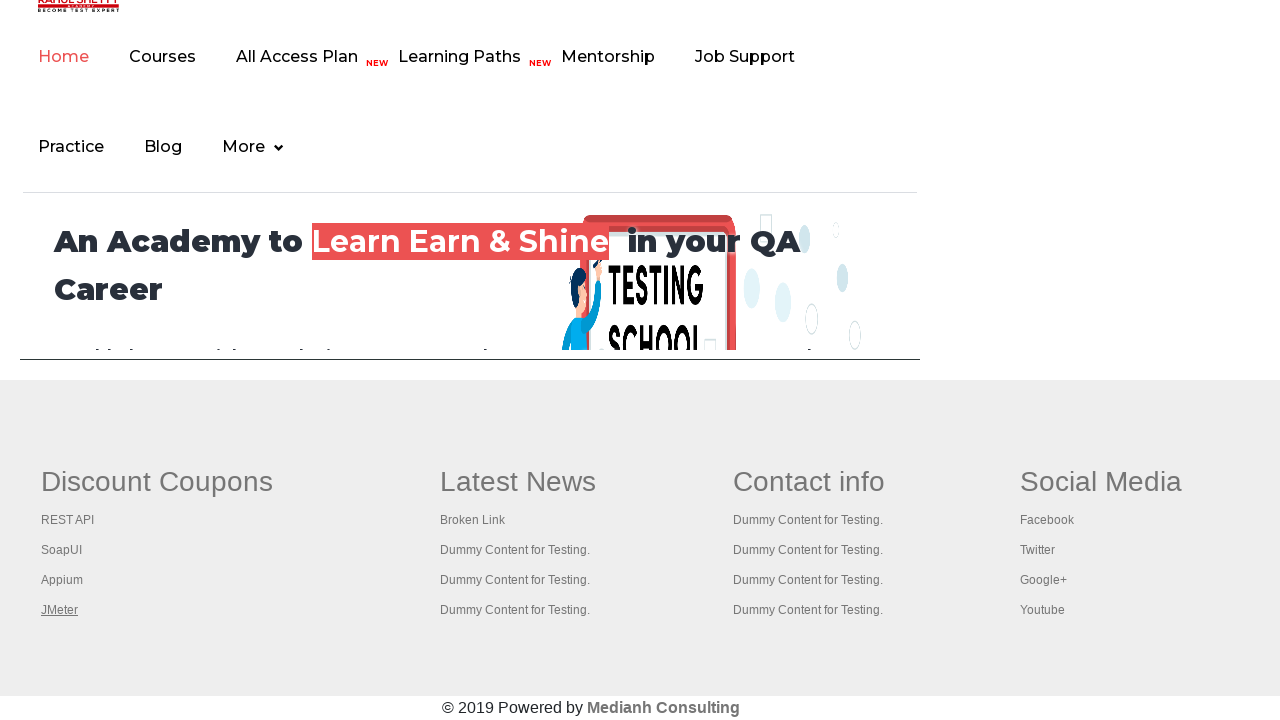

Brought tab to front
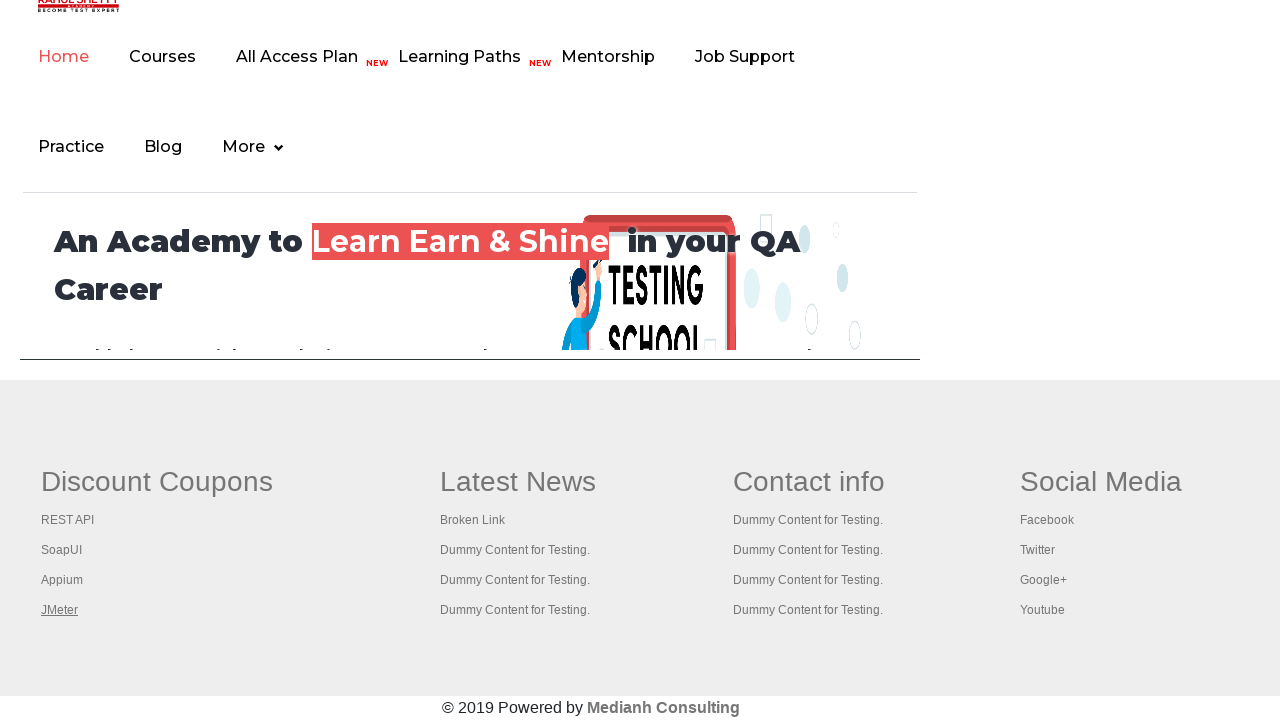

Verified tab page loaded (domcontentloaded)
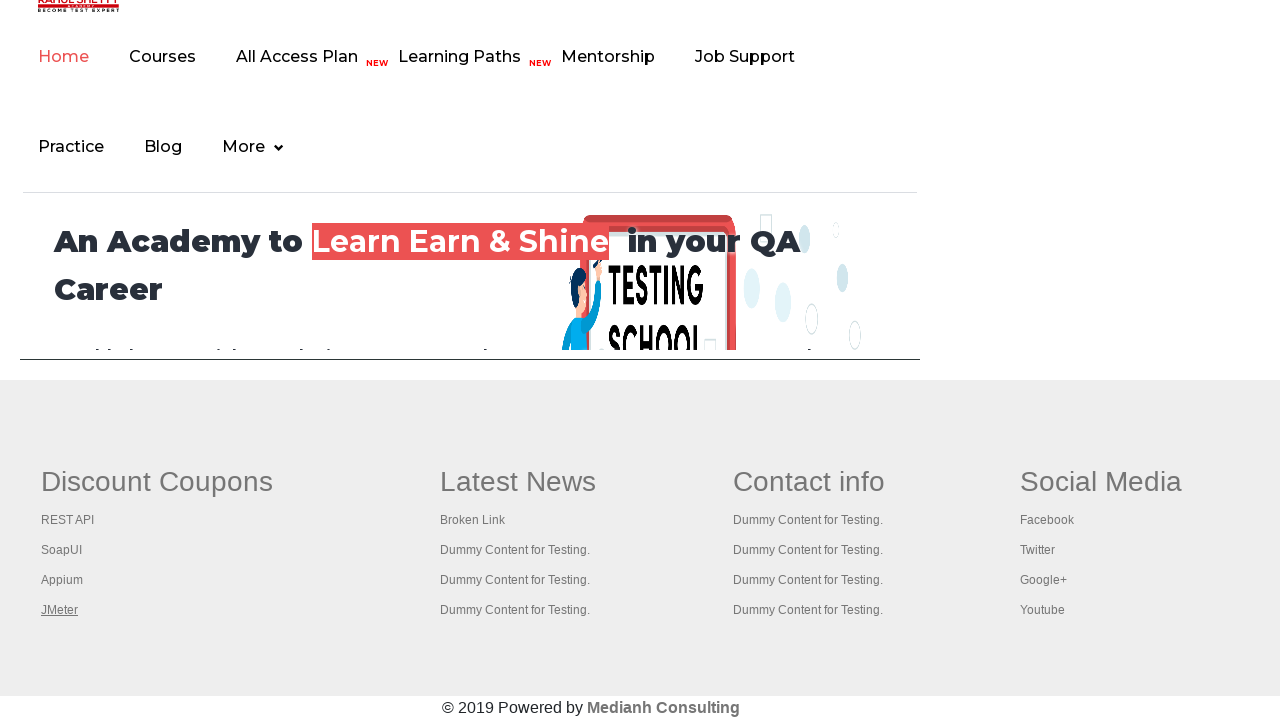

Brought tab to front
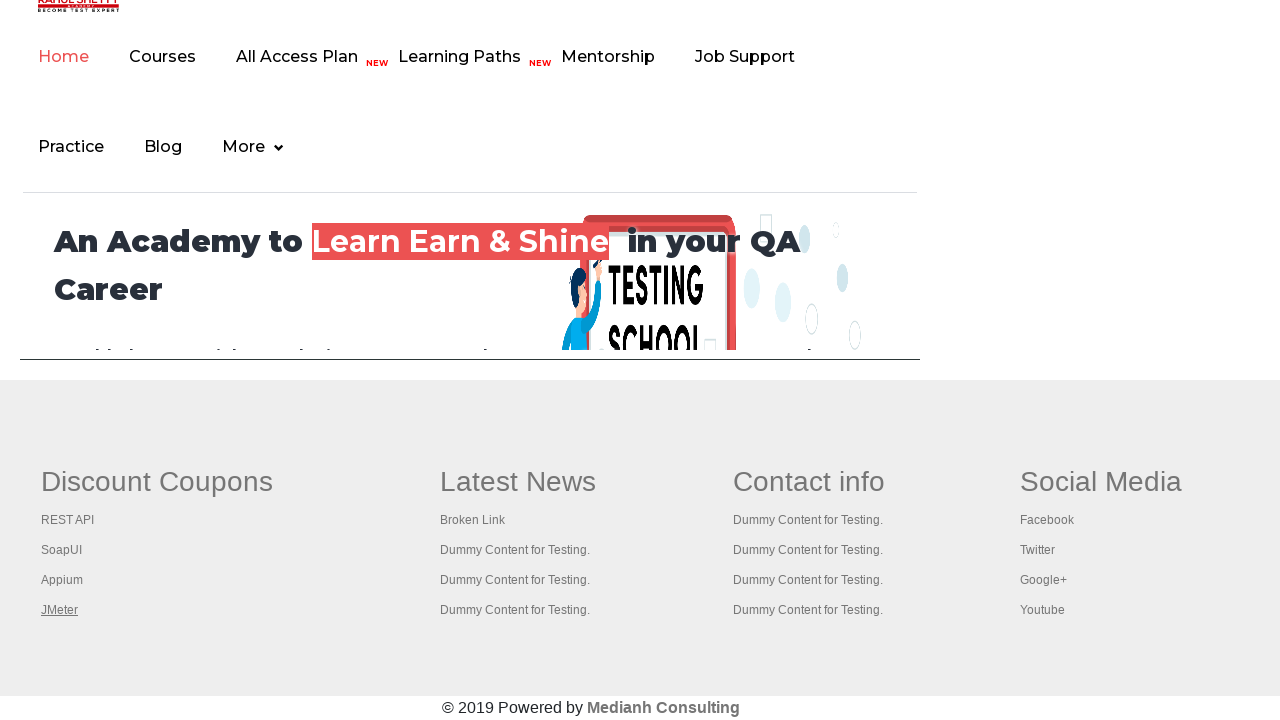

Verified tab page loaded (domcontentloaded)
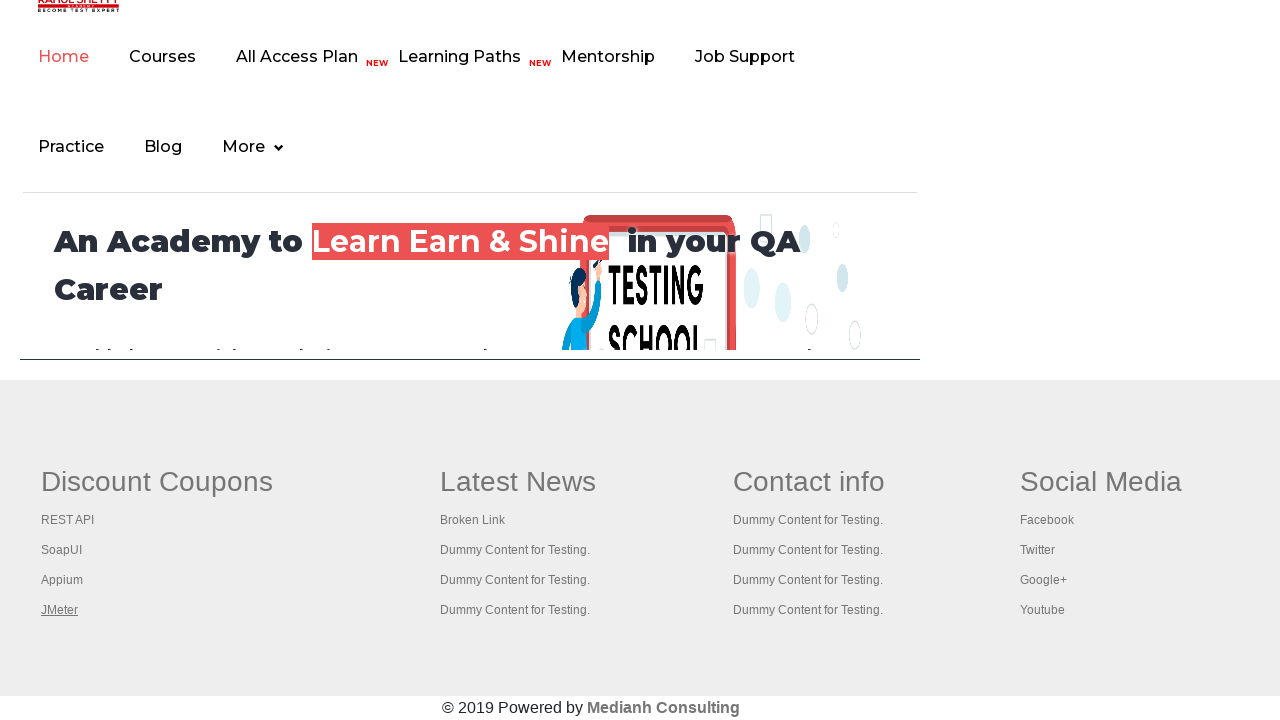

Brought tab to front
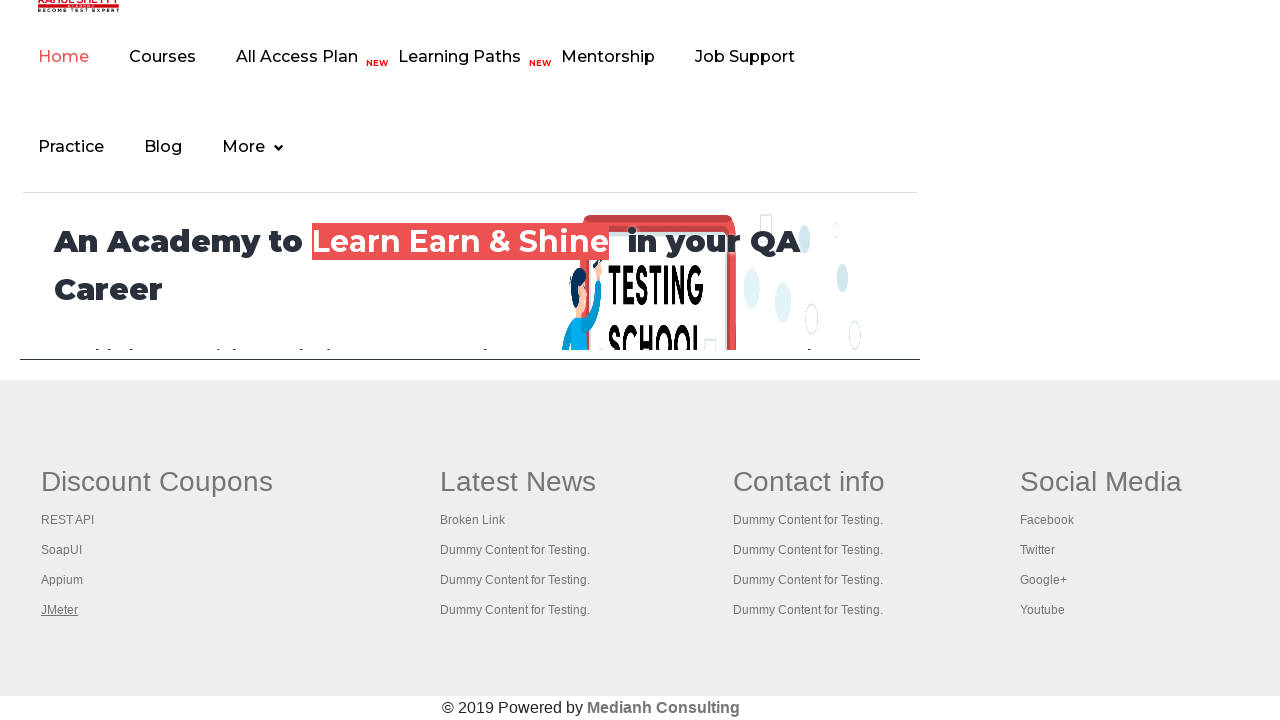

Verified tab page loaded (domcontentloaded)
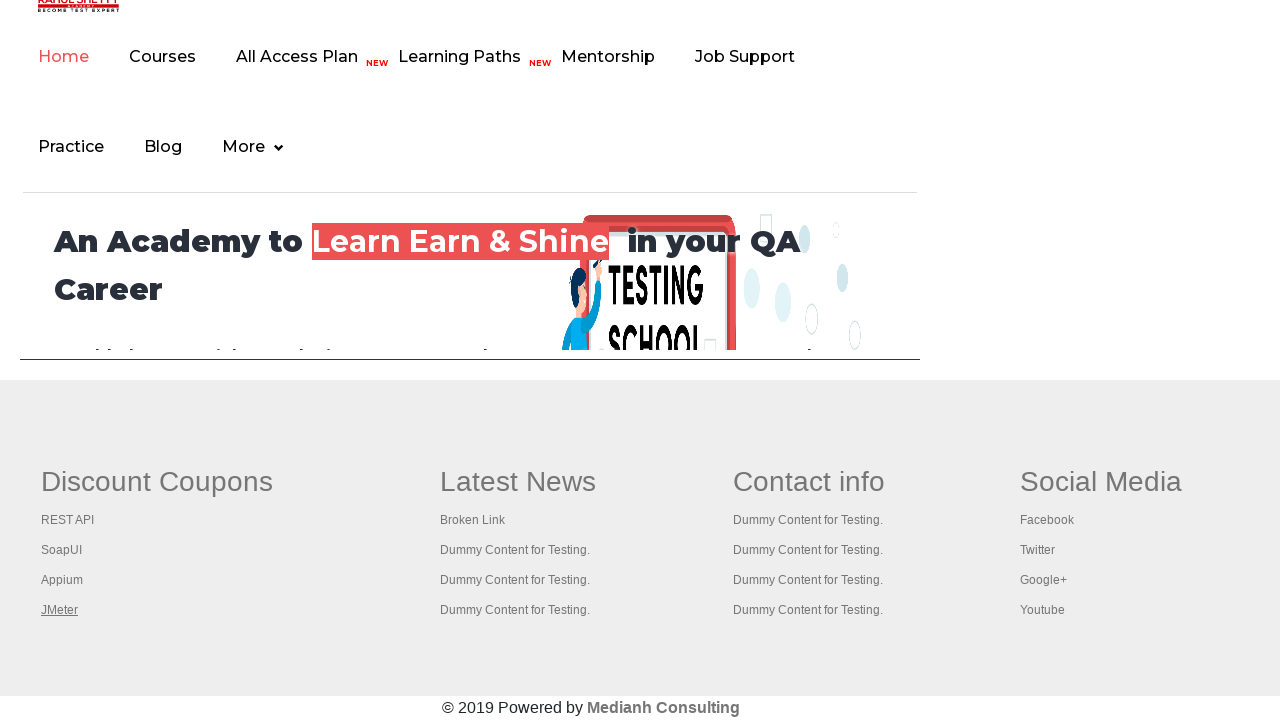

Brought tab to front
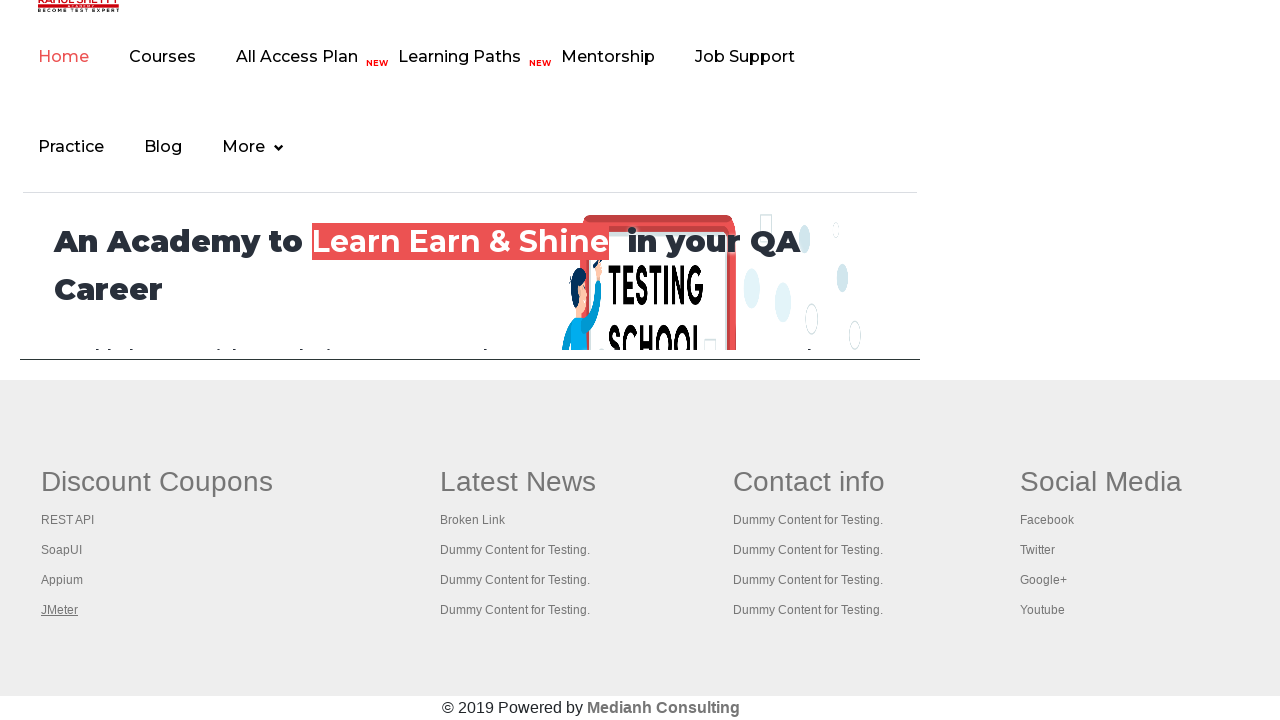

Verified tab page loaded (domcontentloaded)
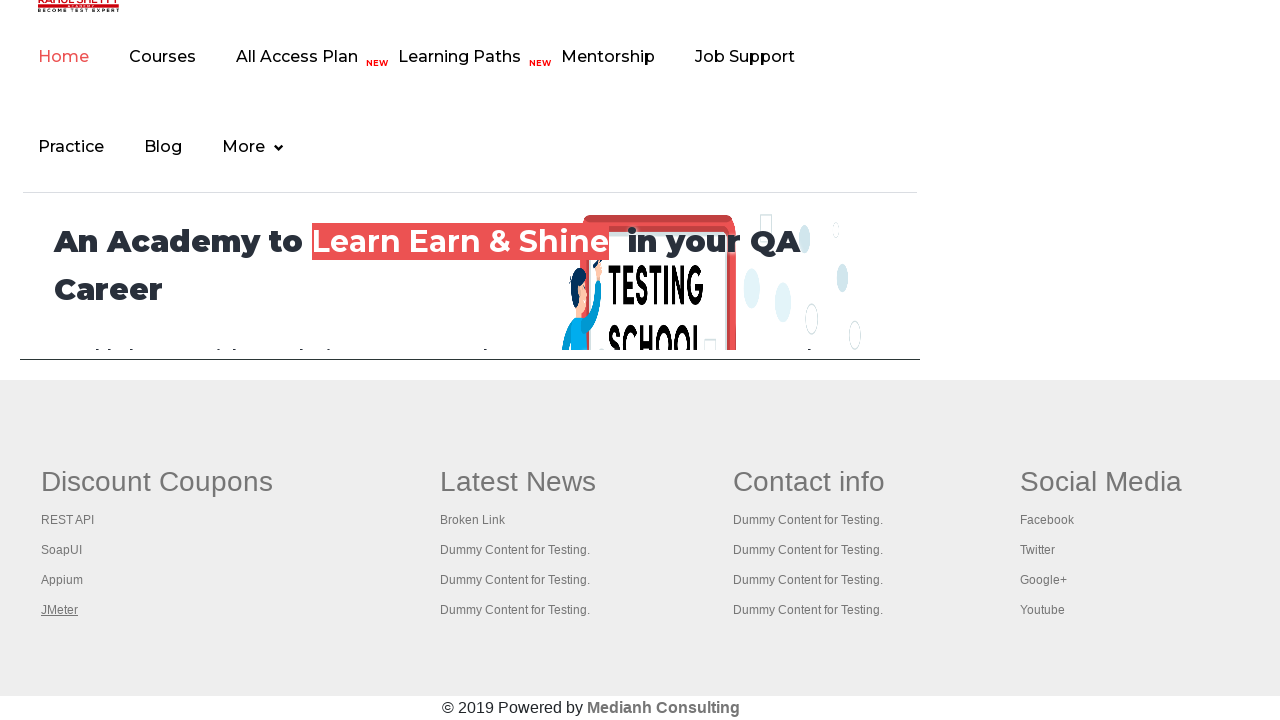

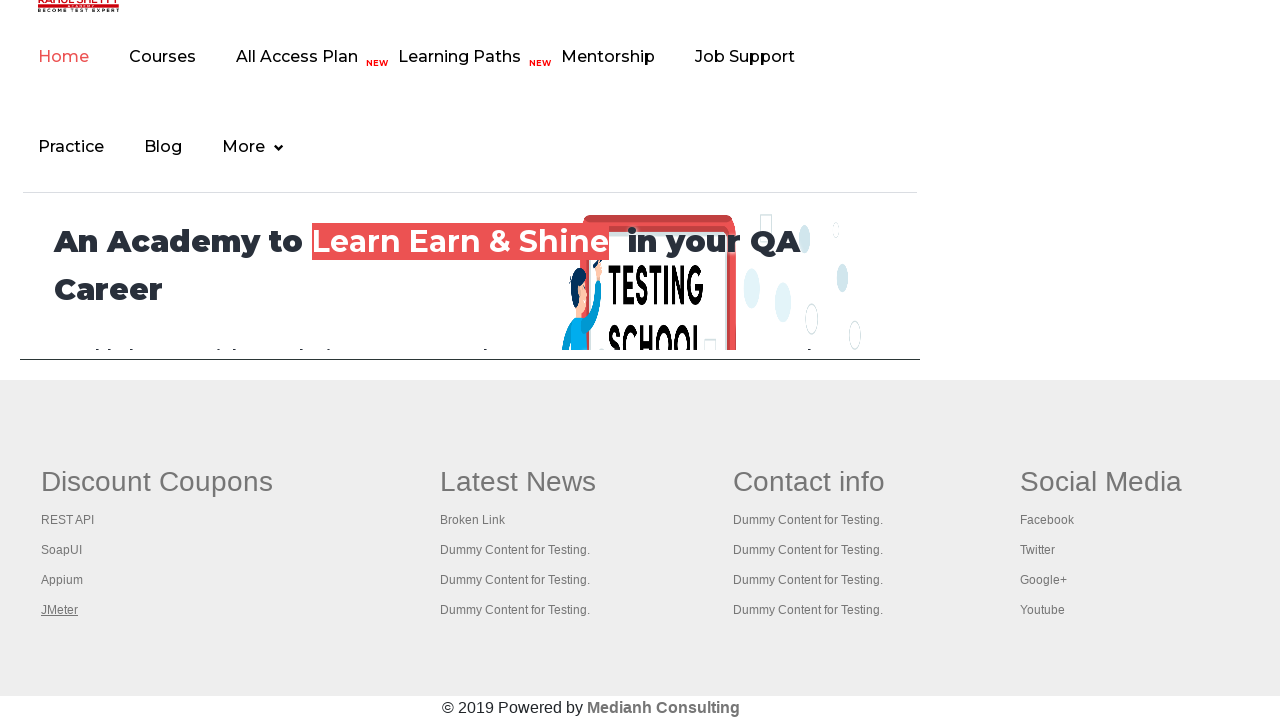